Tests all status code links on the page by clicking each one, verifying the response message contains the expected code, and navigating back via the 'here' link

Starting URL: https://the-internet.herokuapp.com/status_codes

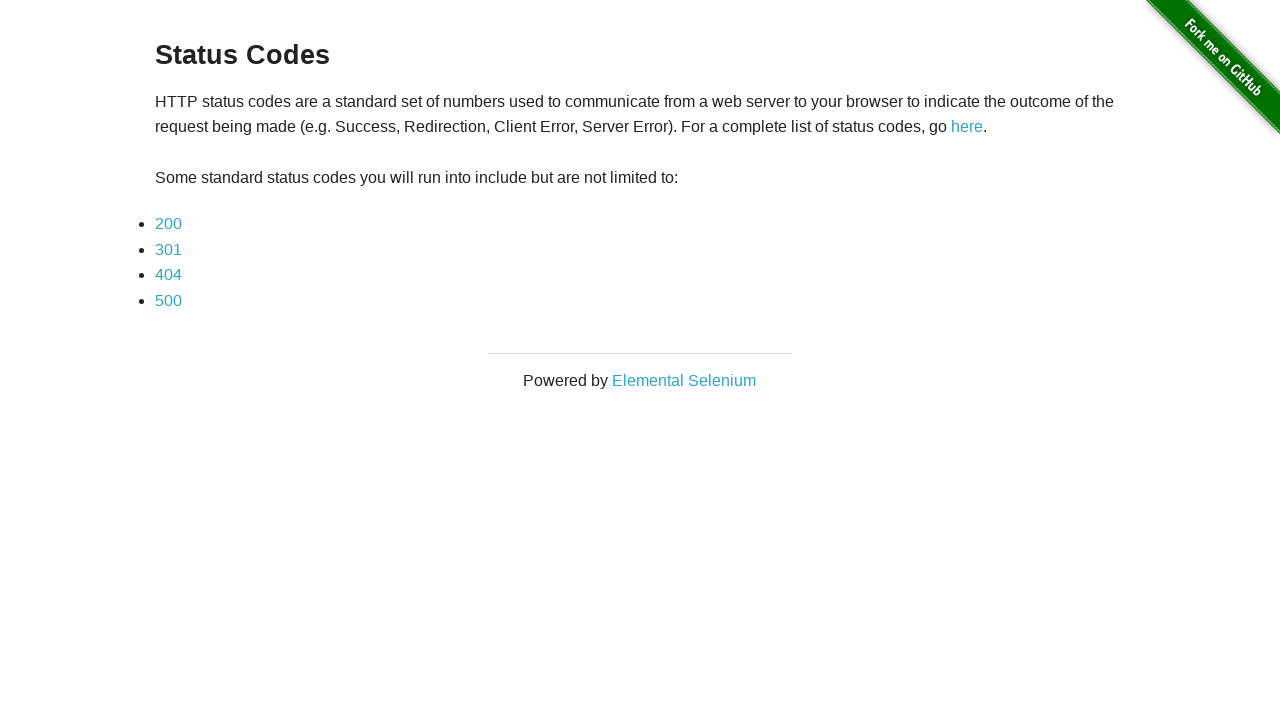

Located all status code links on the page
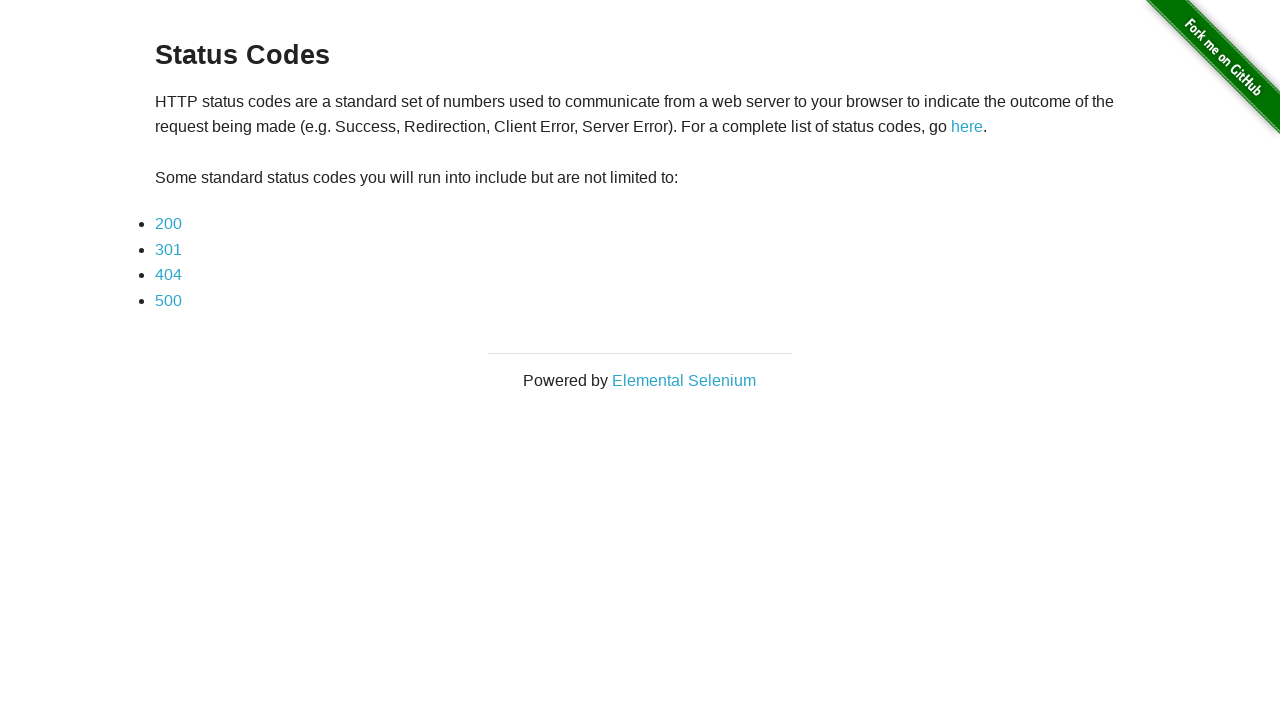

Retrieved status code text: 200
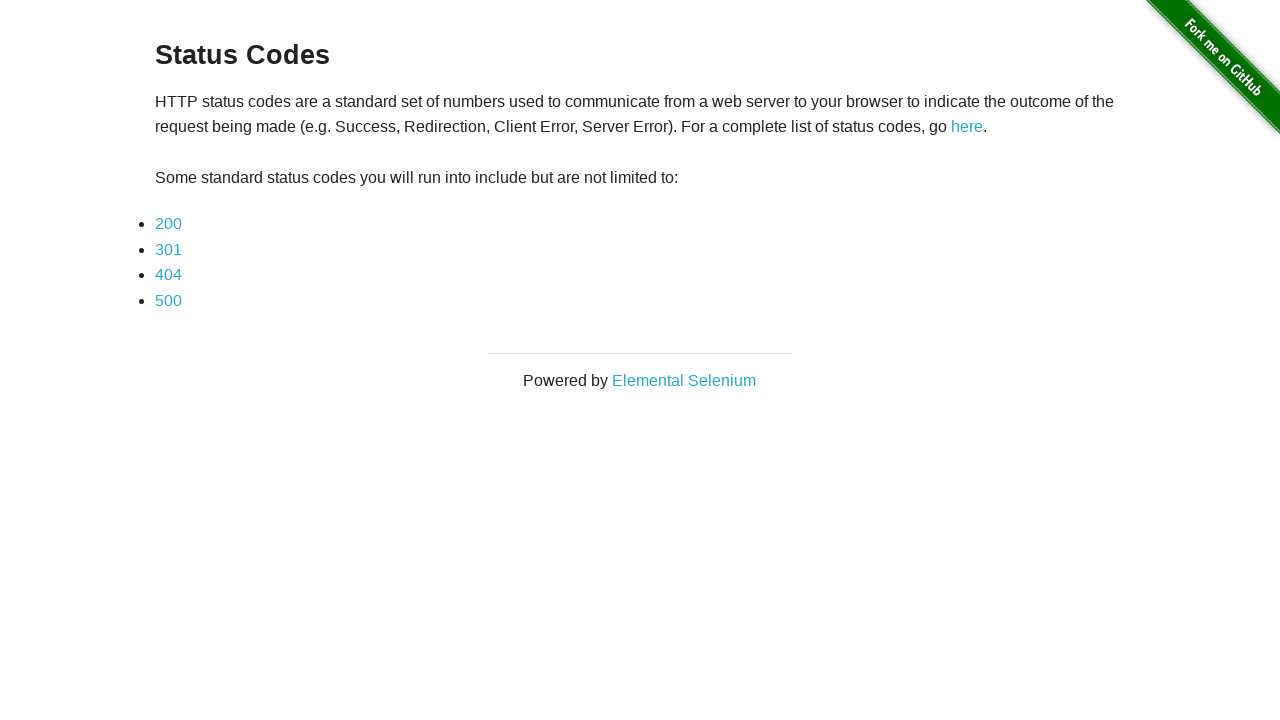

Clicked status code link: 200 at (168, 224) on ul li a >> nth=0
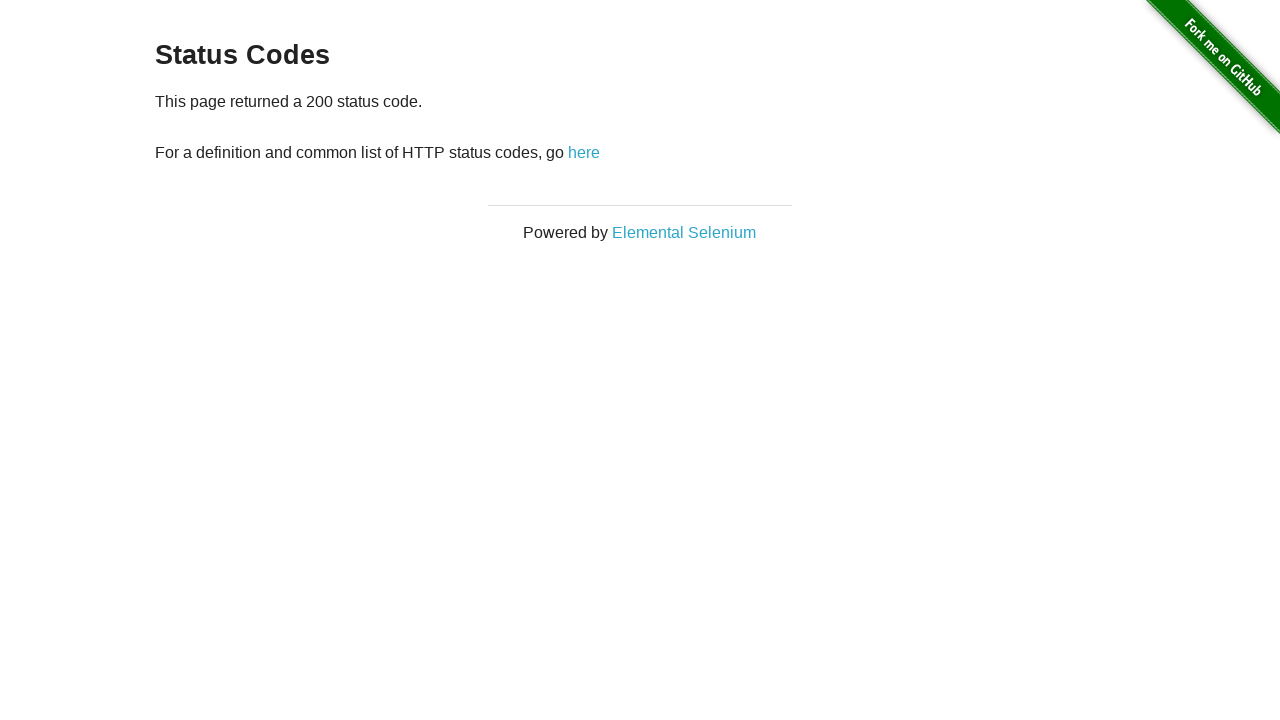

Response message paragraph loaded
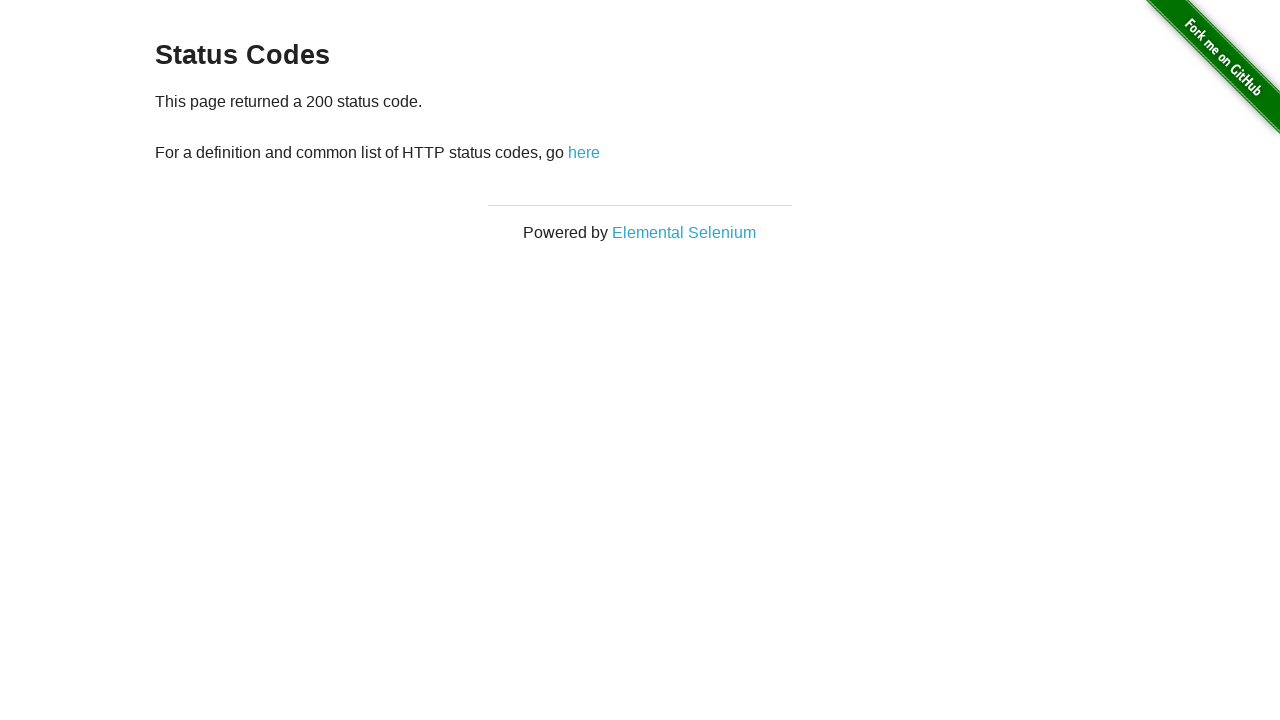

Verified message contains expected code: 200
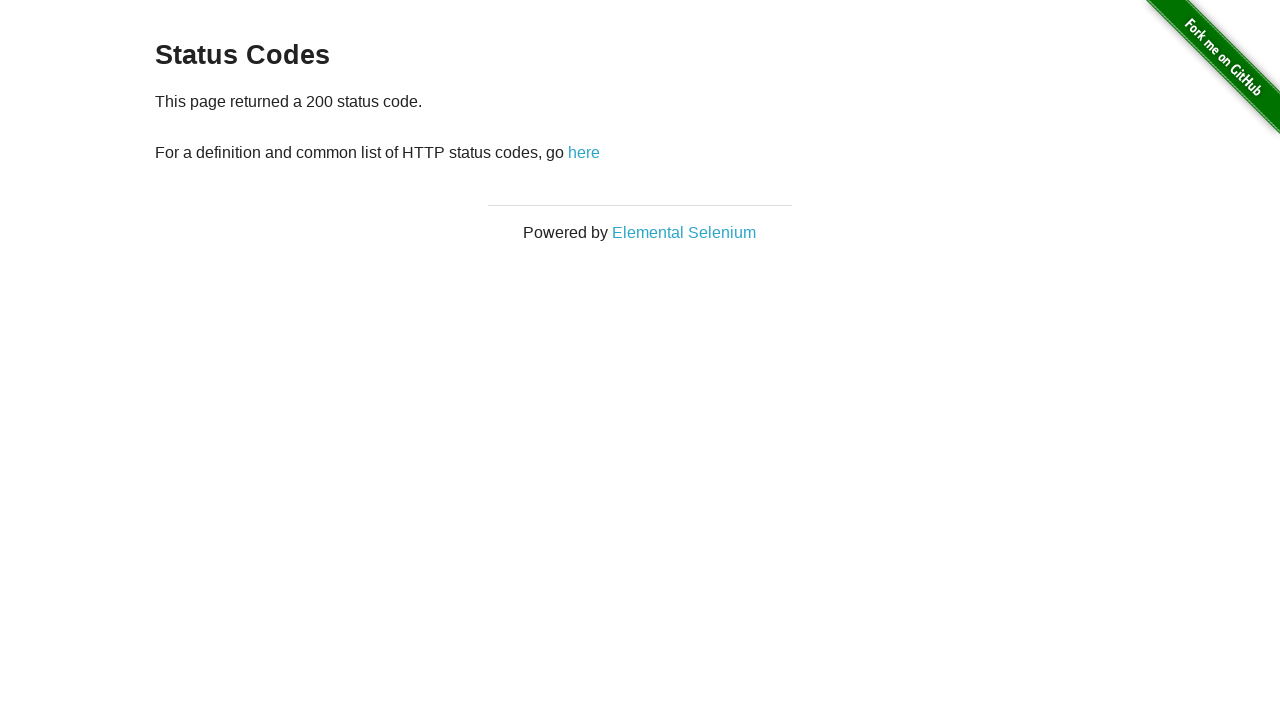

Clicked 'here' link to navigate back to status codes page at (584, 152) on internal:text="here"s
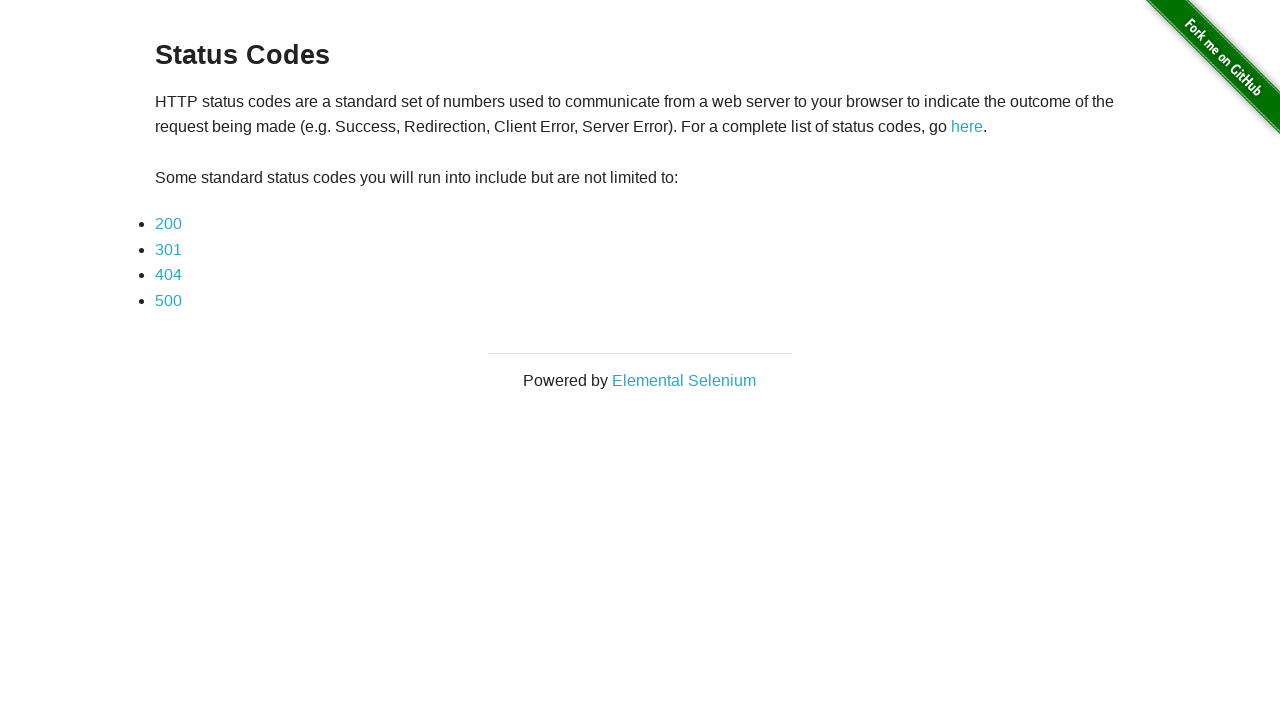

Status codes page reloaded and links are ready
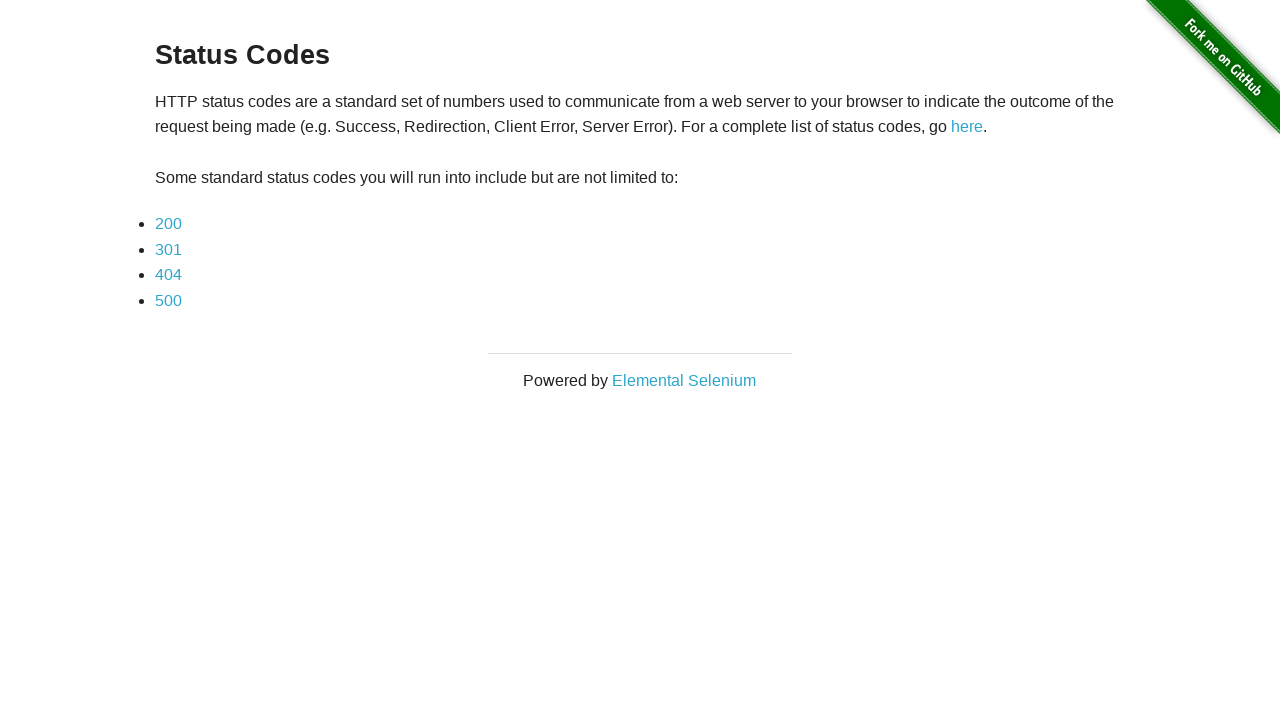

Retrieved status code text: 301
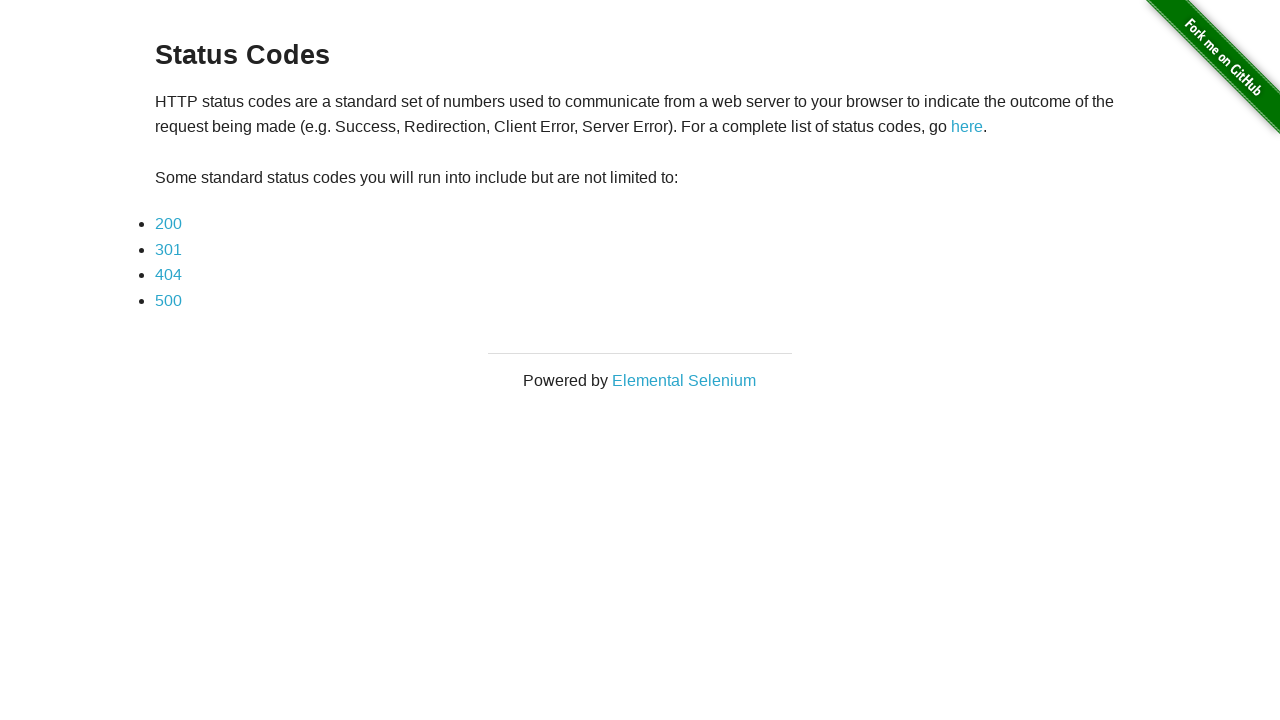

Clicked status code link: 301 at (168, 249) on ul li a >> nth=1
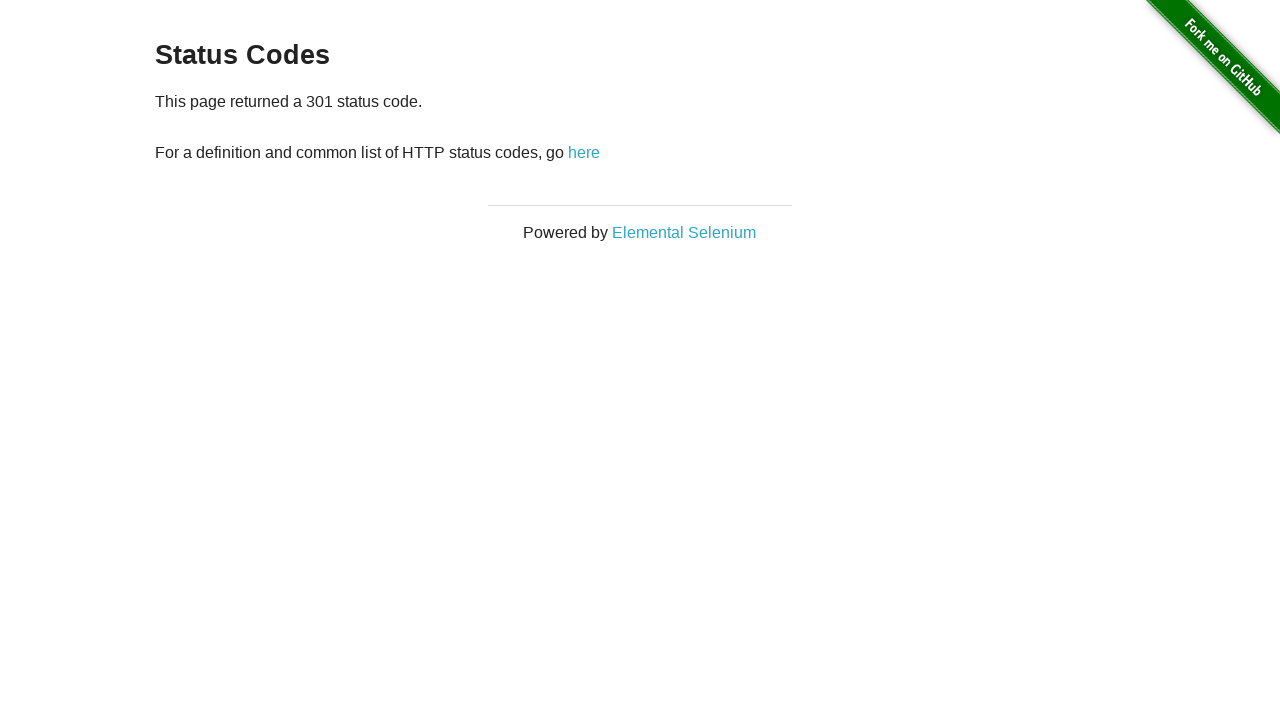

Response message paragraph loaded
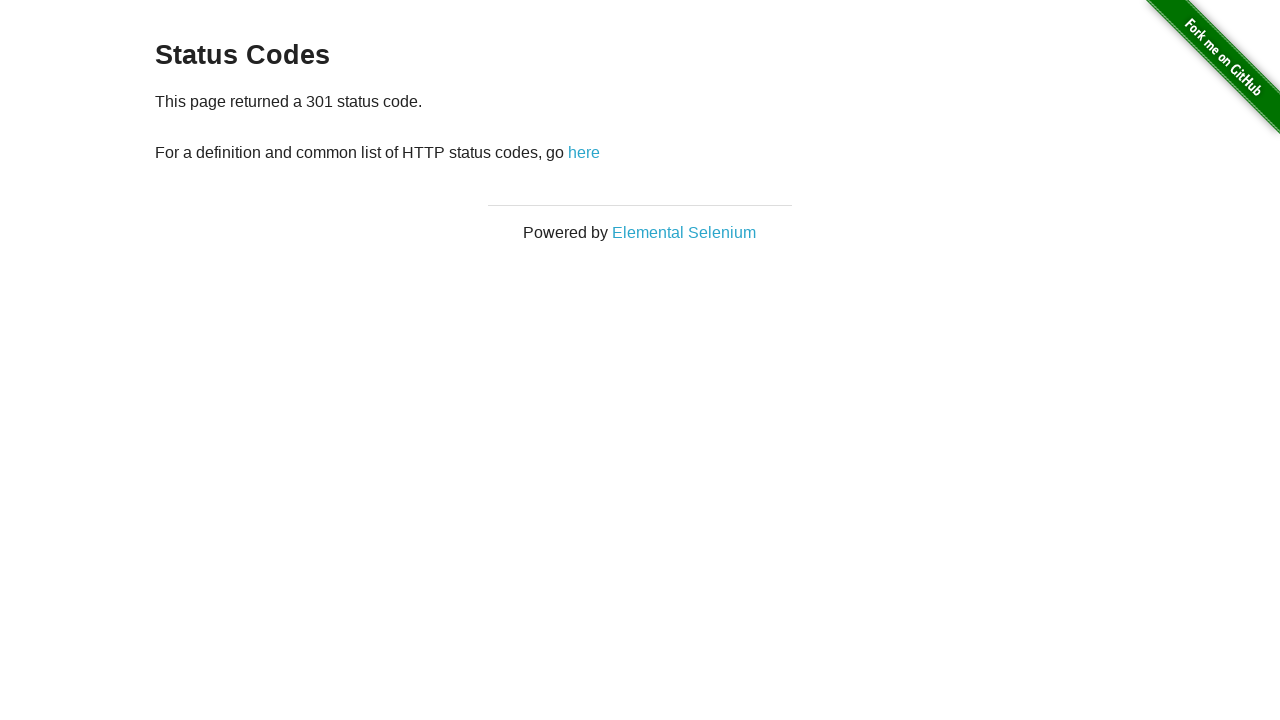

Verified message contains expected code: 301
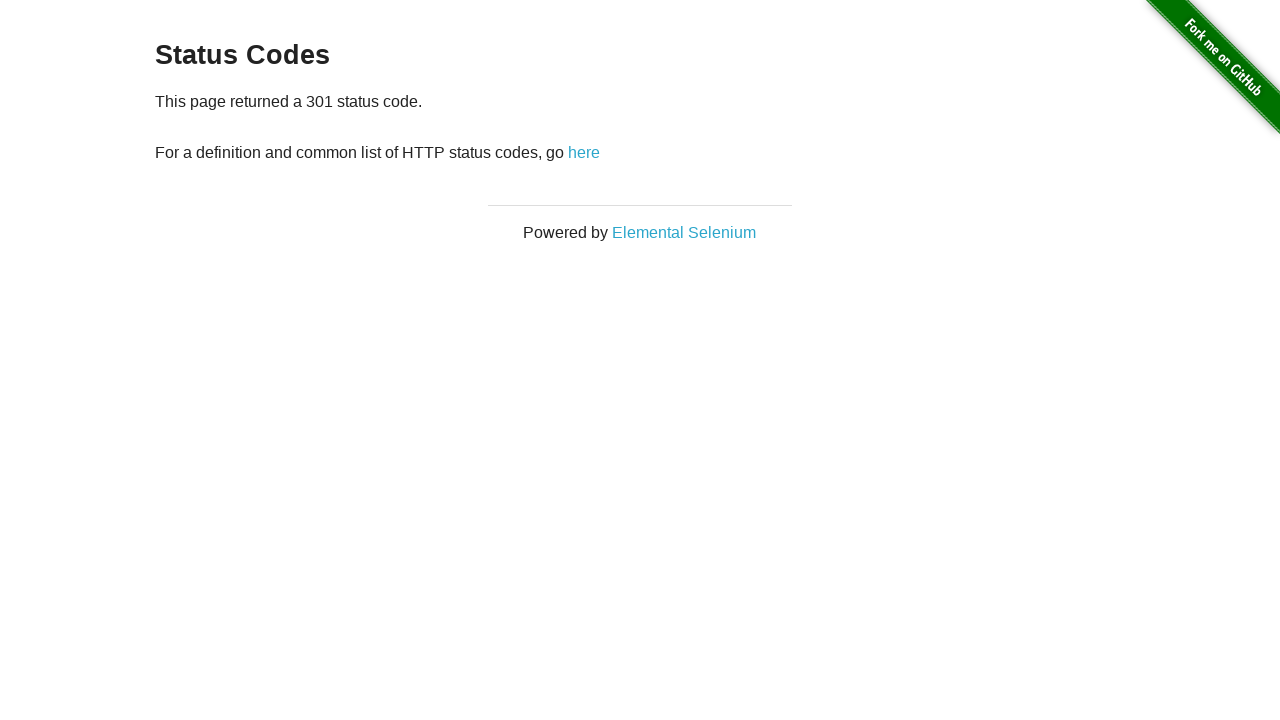

Clicked 'here' link to navigate back to status codes page at (584, 152) on internal:text="here"s
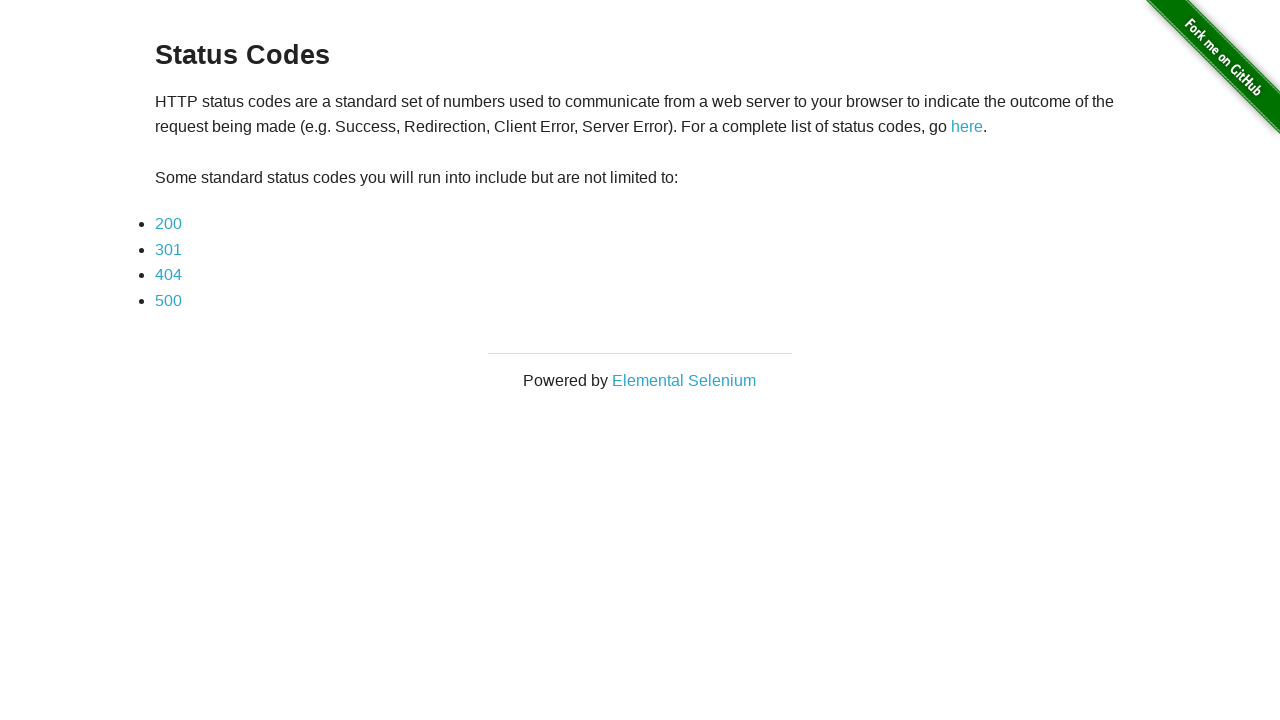

Status codes page reloaded and links are ready
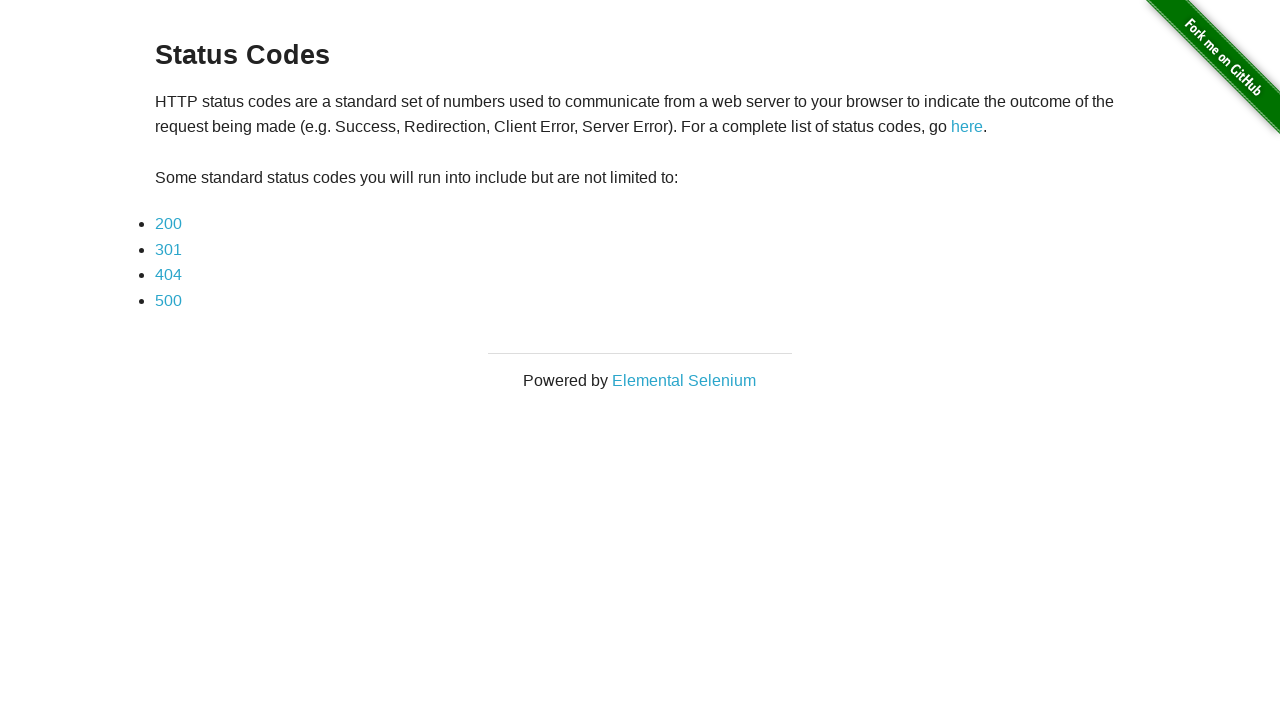

Retrieved status code text: 404
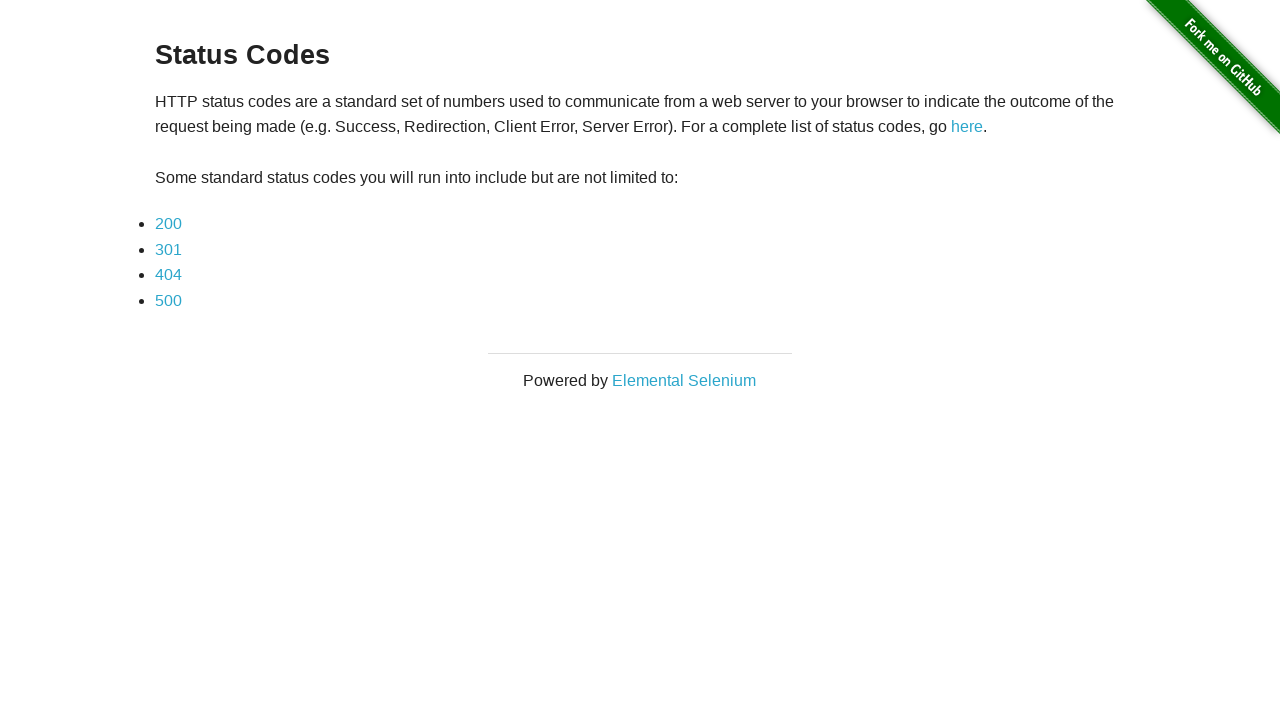

Clicked status code link: 404 at (168, 275) on ul li a >> nth=2
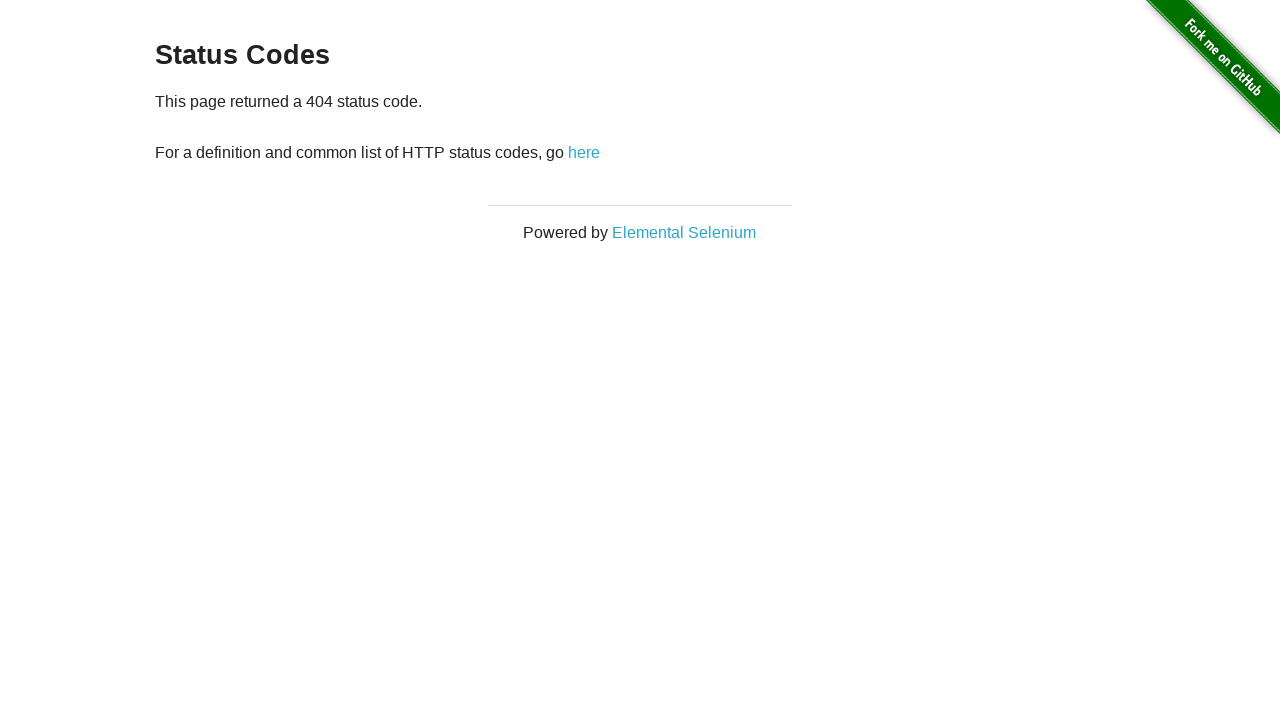

Response message paragraph loaded
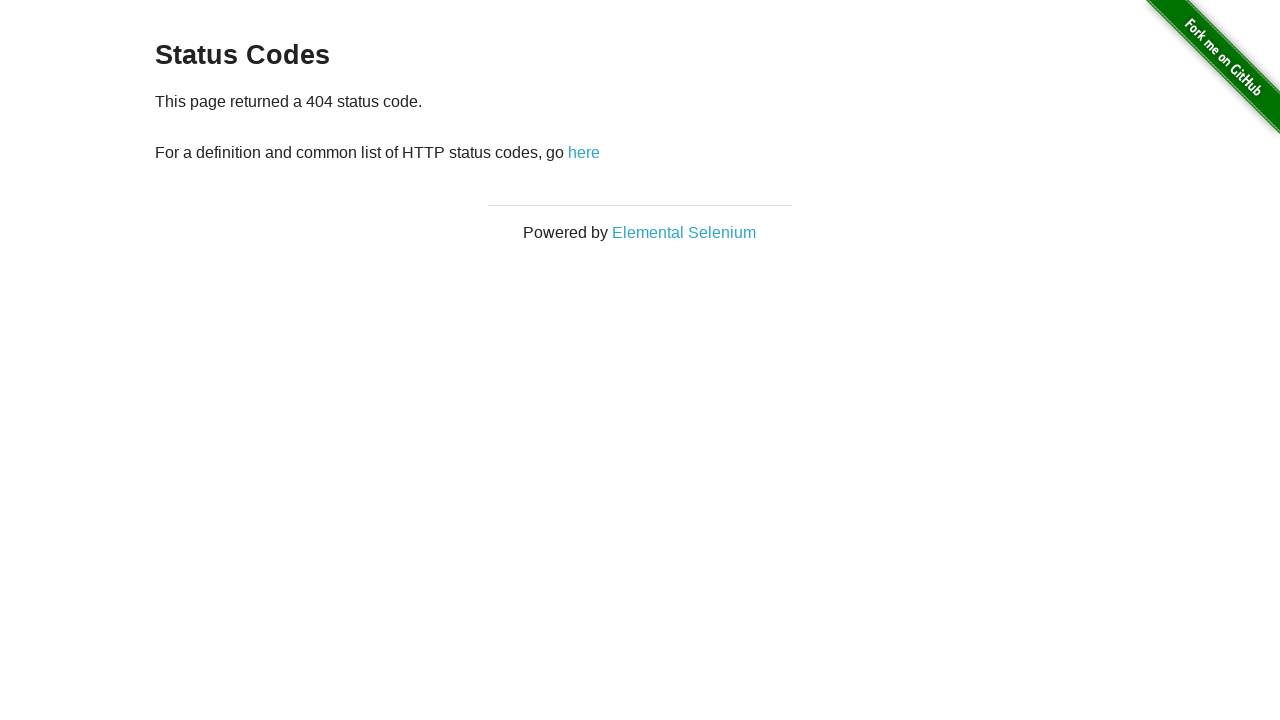

Verified message contains expected code: 404
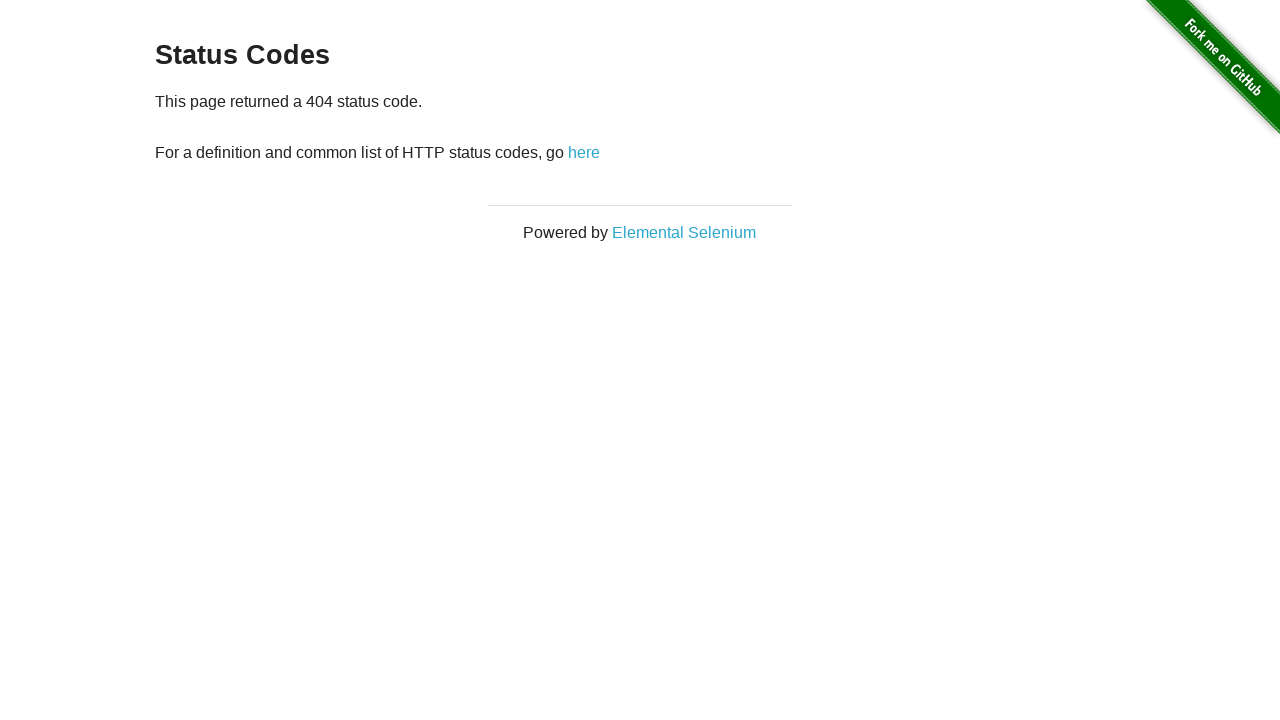

Clicked 'here' link to navigate back to status codes page at (584, 152) on internal:text="here"s
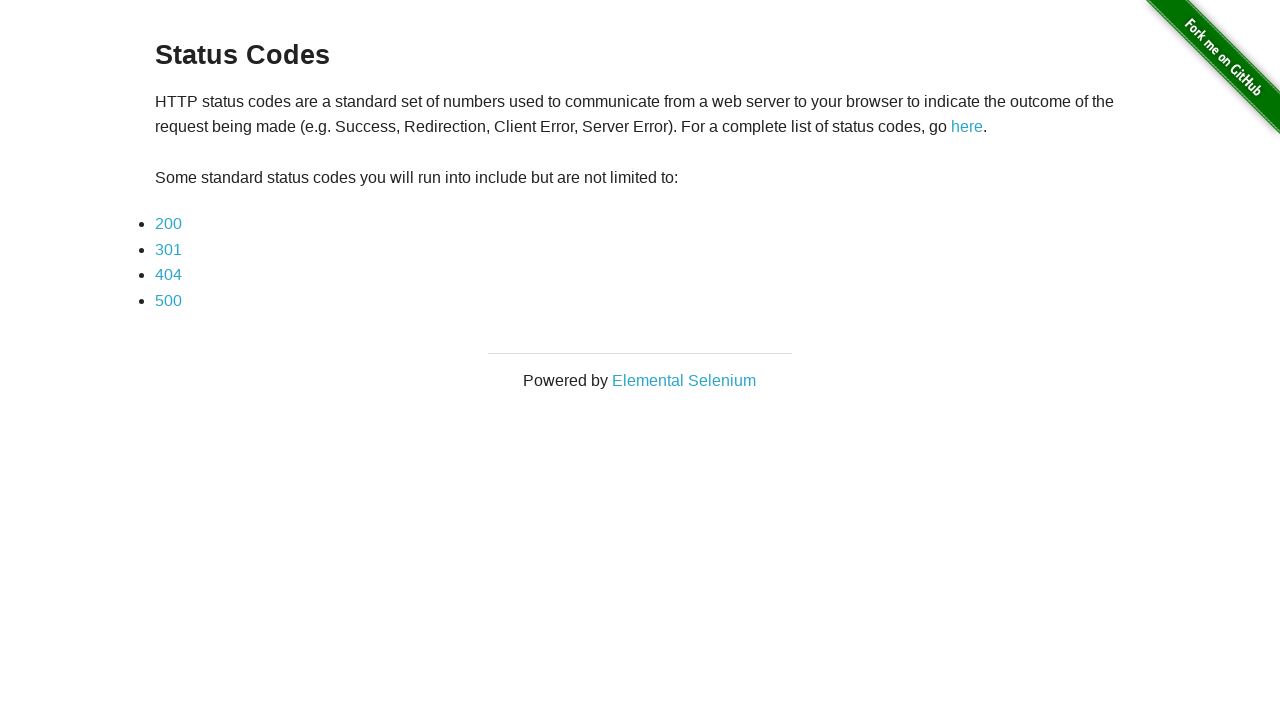

Status codes page reloaded and links are ready
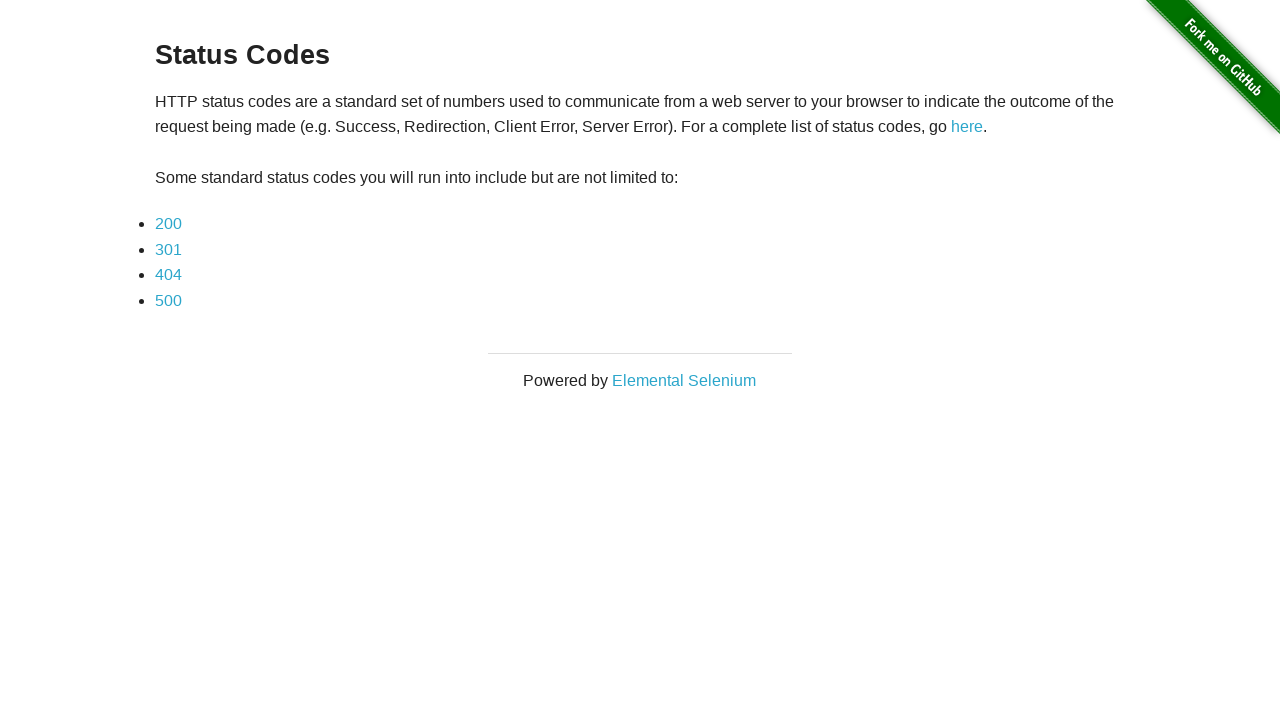

Retrieved status code text: 500
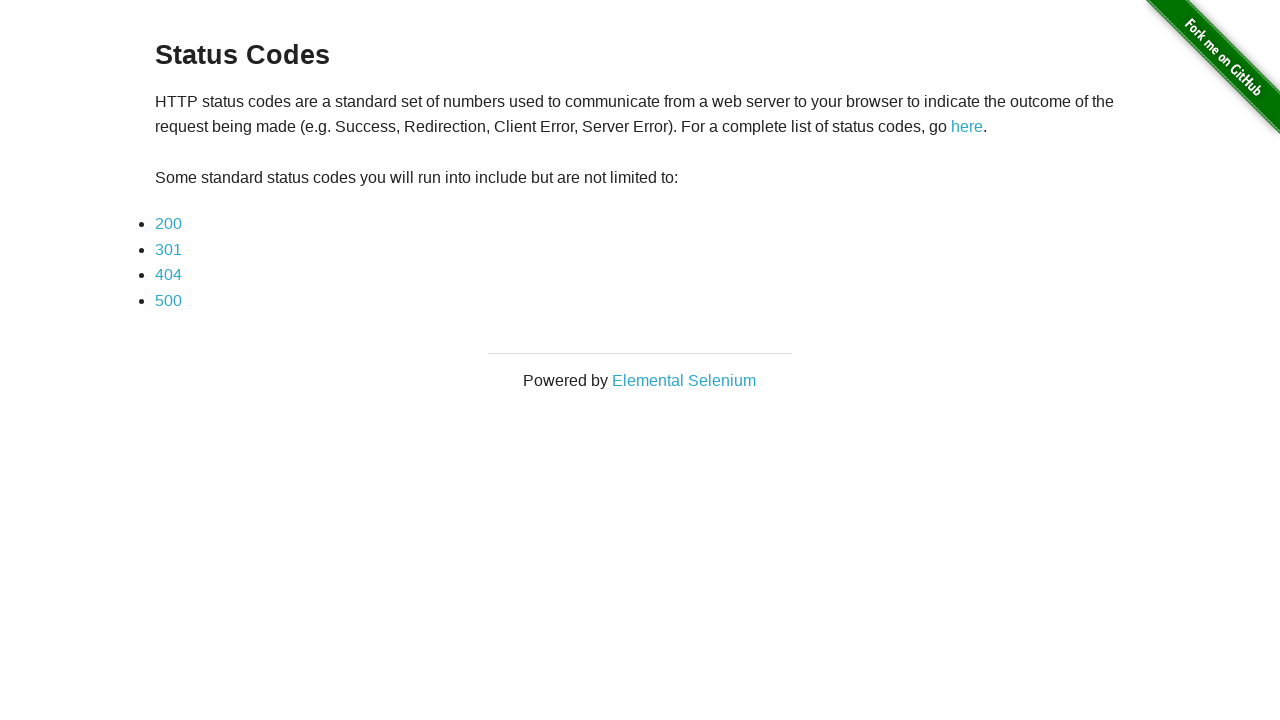

Clicked status code link: 500 at (168, 300) on ul li a >> nth=3
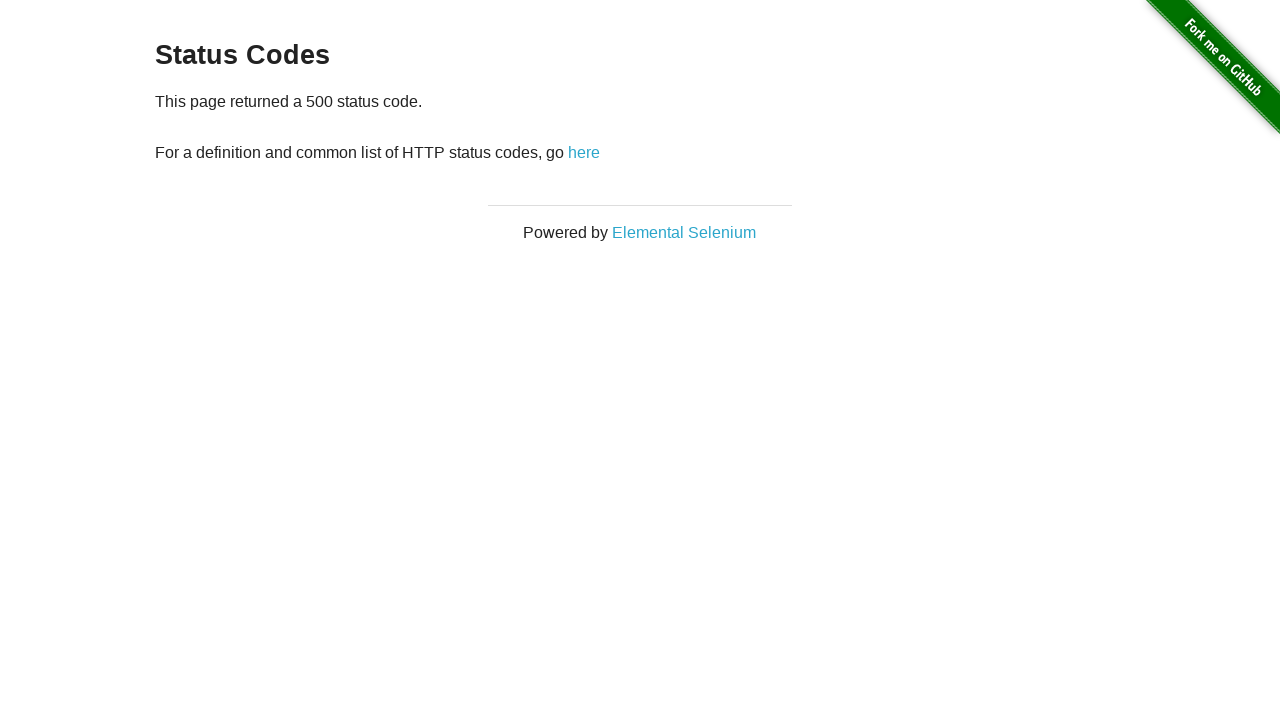

Response message paragraph loaded
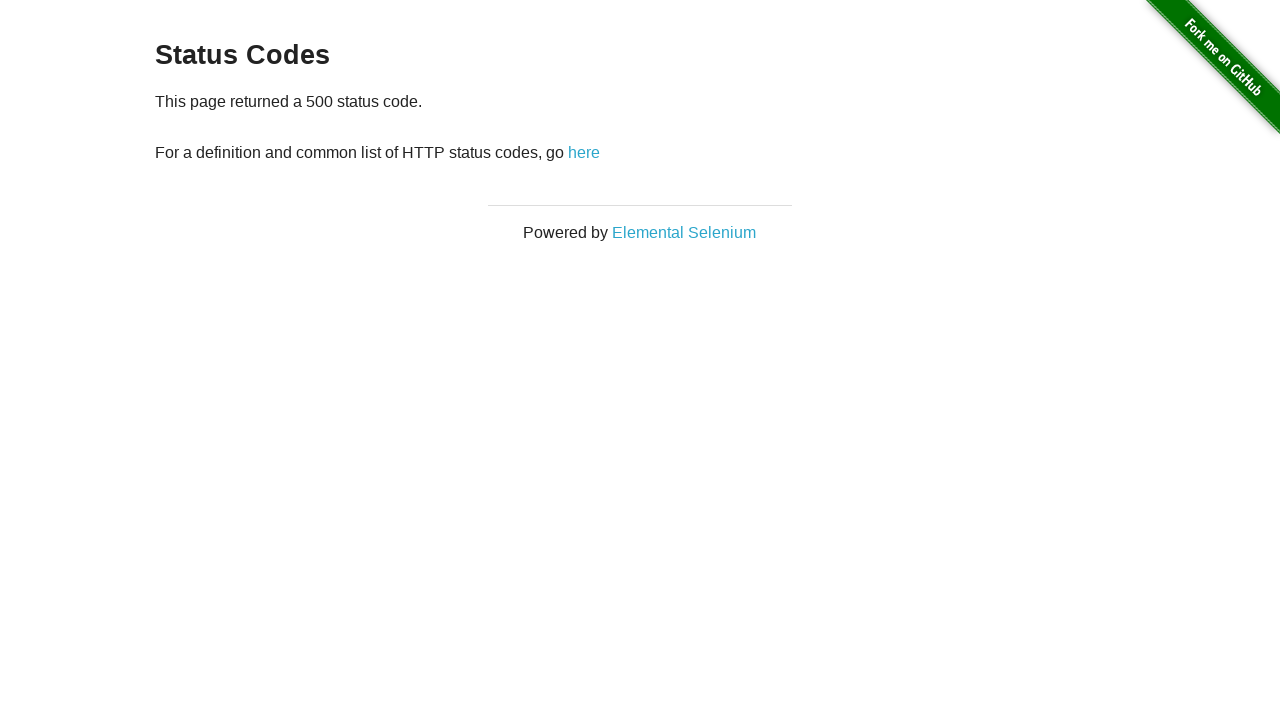

Verified message contains expected code: 500
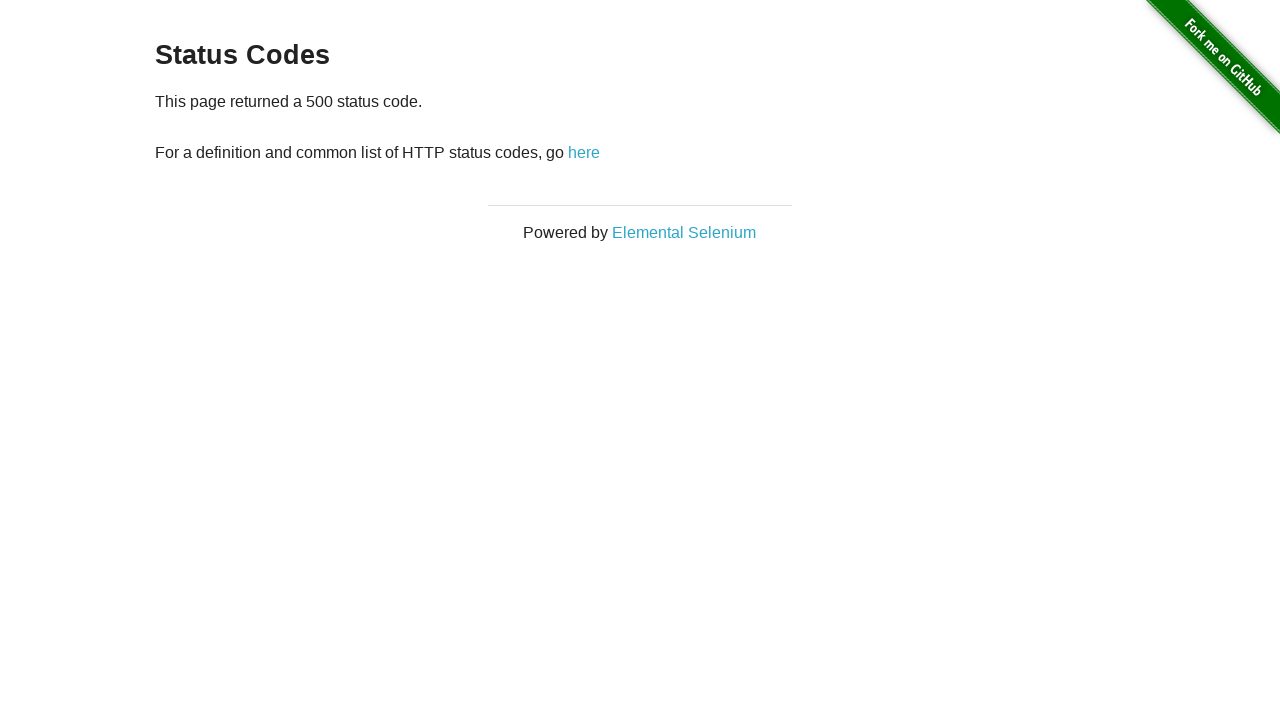

Clicked 'here' link to navigate back to status codes page at (584, 152) on internal:text="here"s
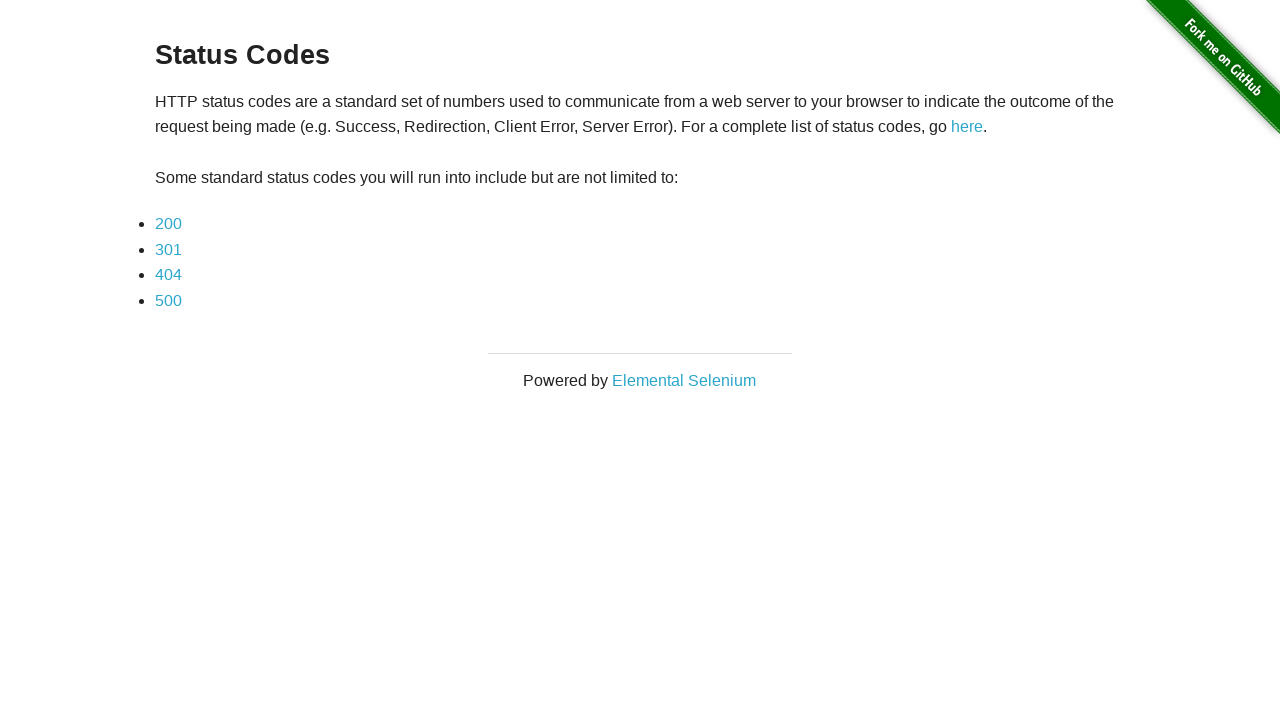

Status codes page reloaded and links are ready
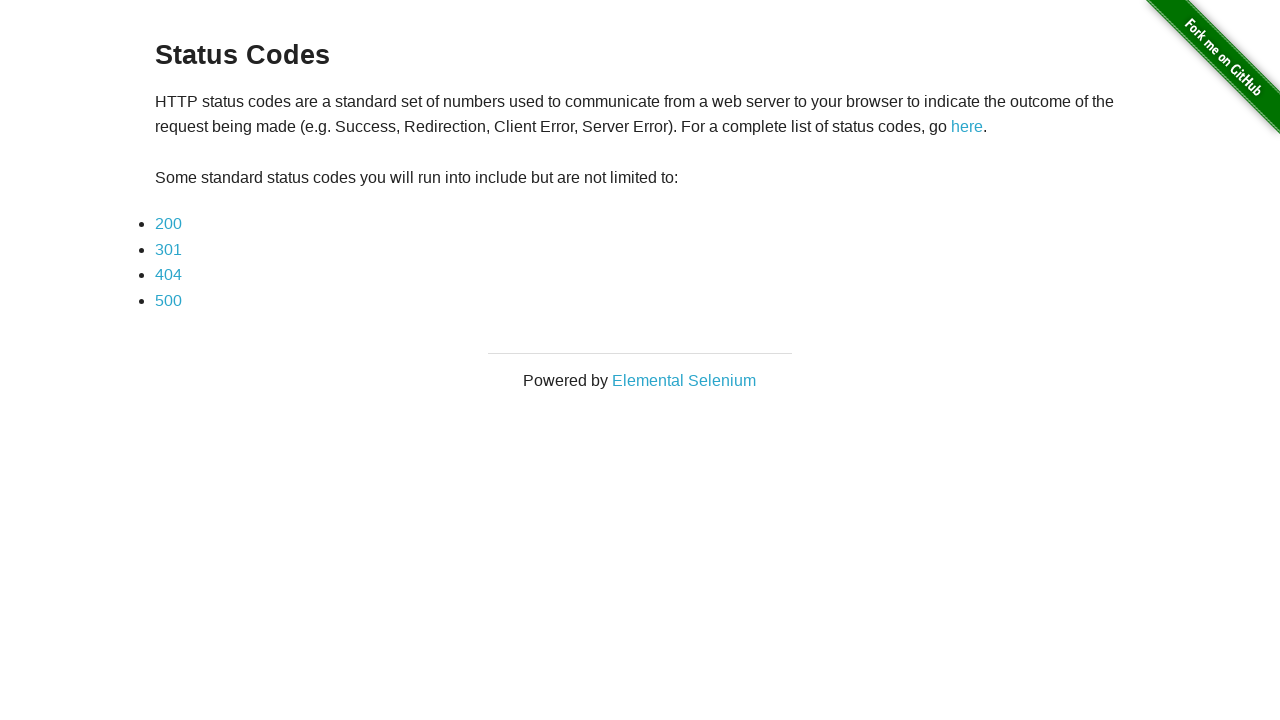

All status code links tested successfully
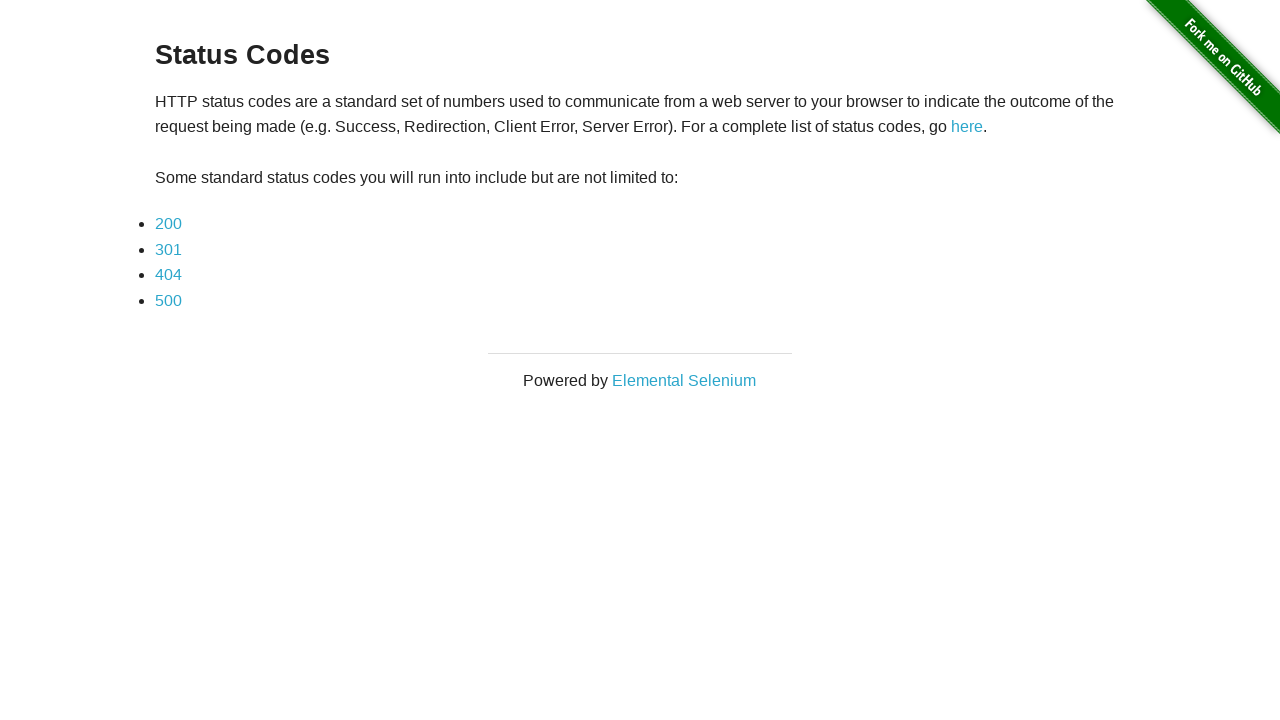

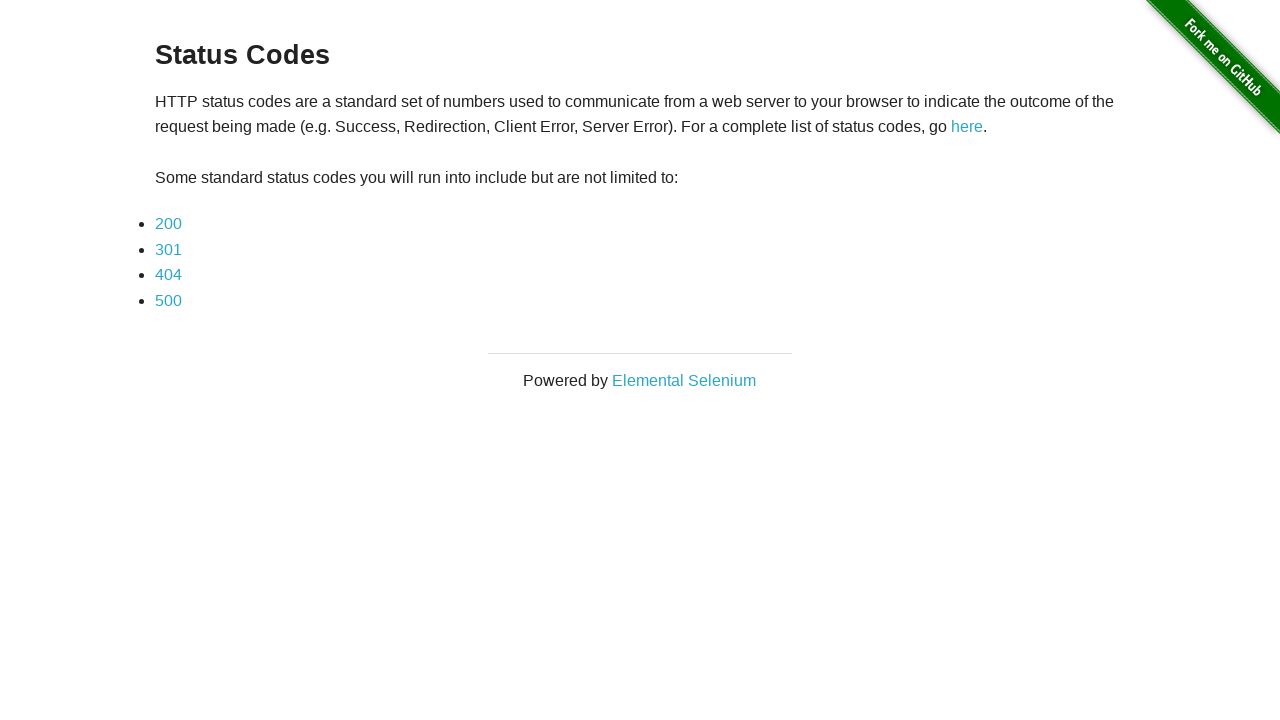